Tests scrolling to an element and filling form fields on a page that requires scrolling to access the input fields

Starting URL: https://formy-project.herokuapp.com/scroll

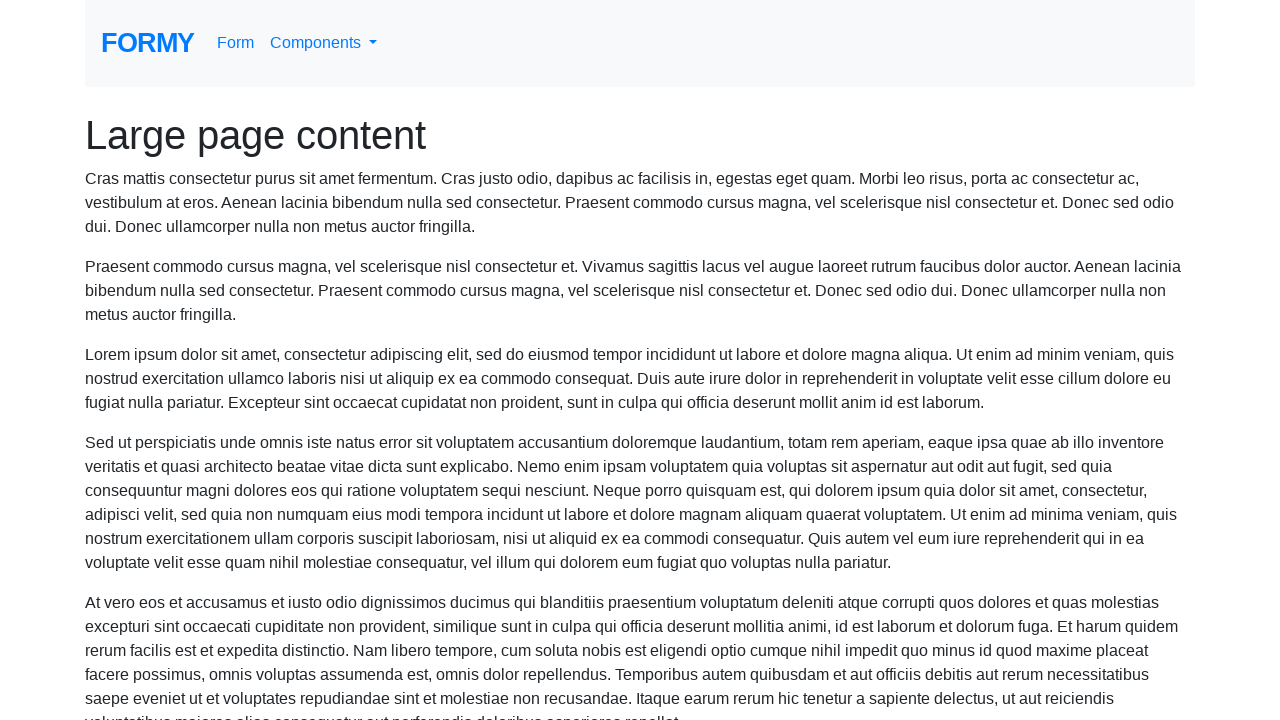

Scrolled to name field
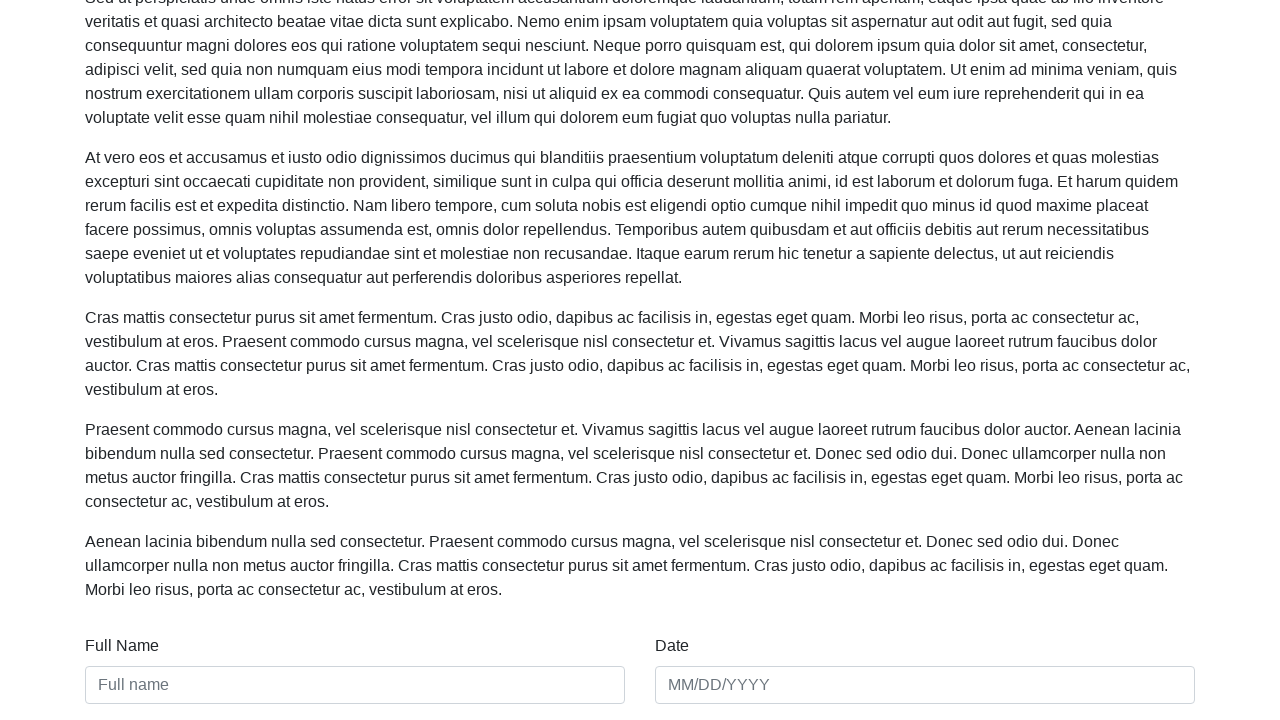

Filled name field with 'Test Test' on #name
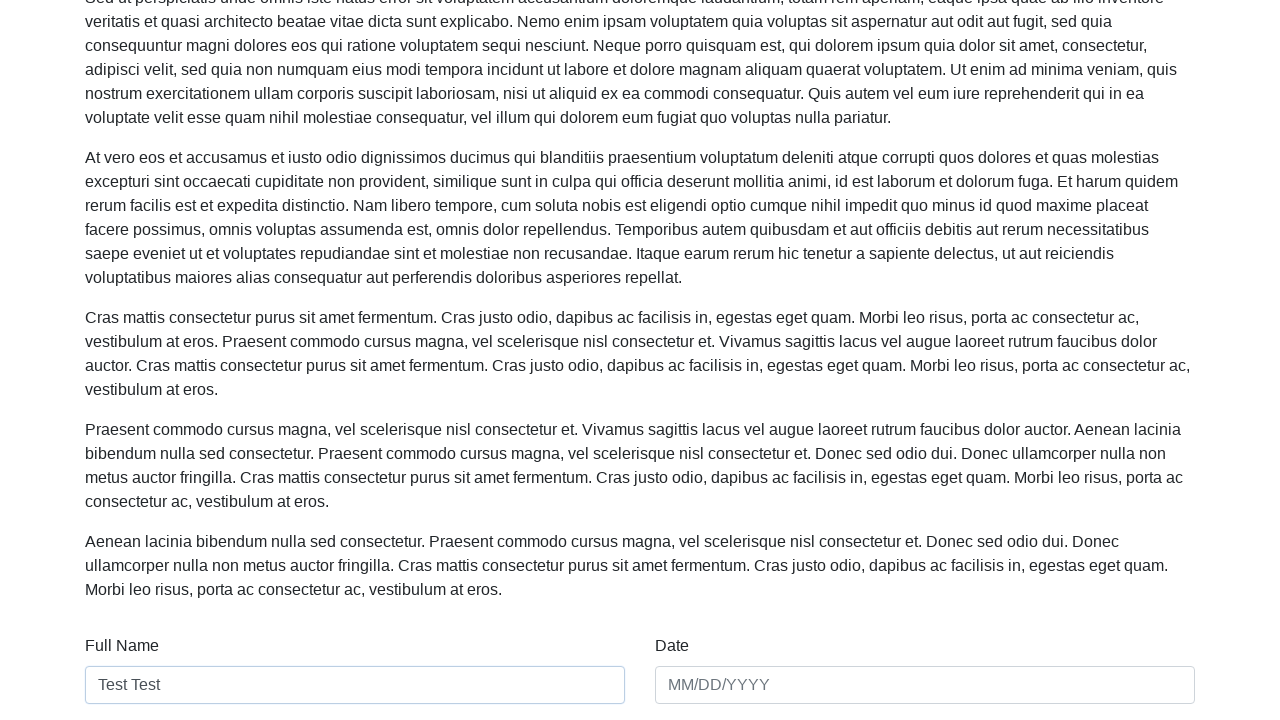

Filled date field with '01/01/2023' on #date
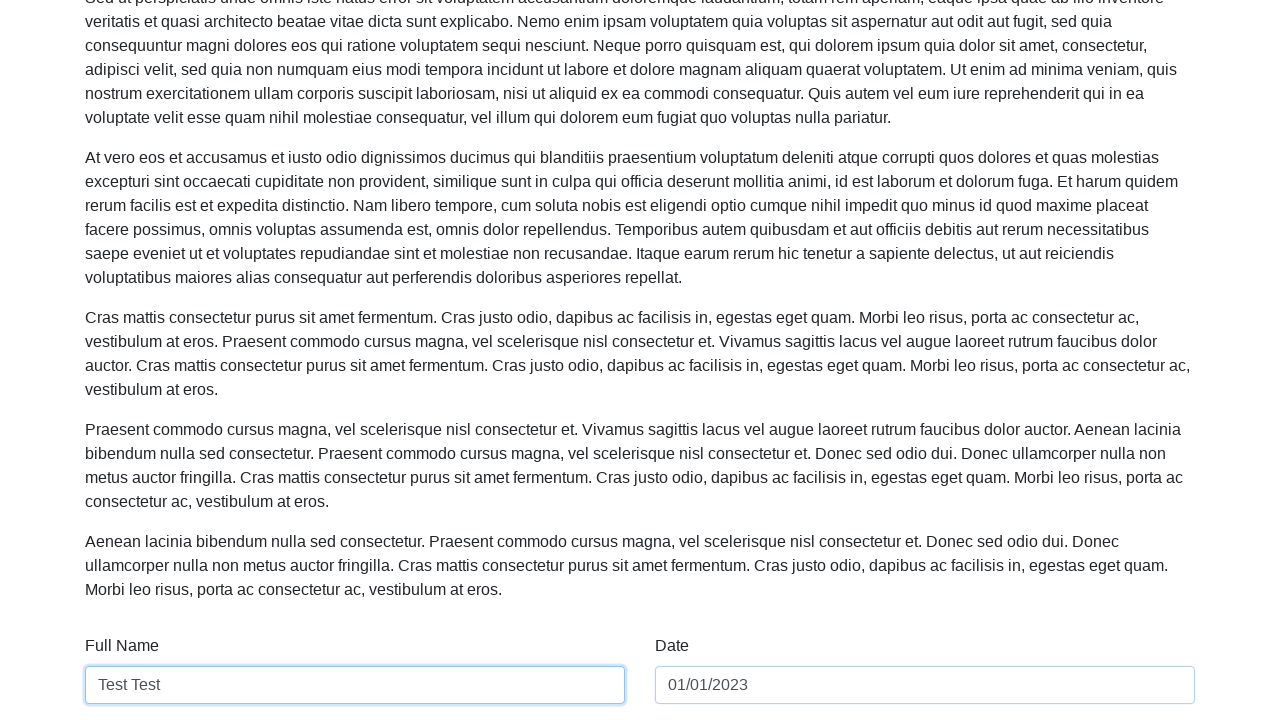

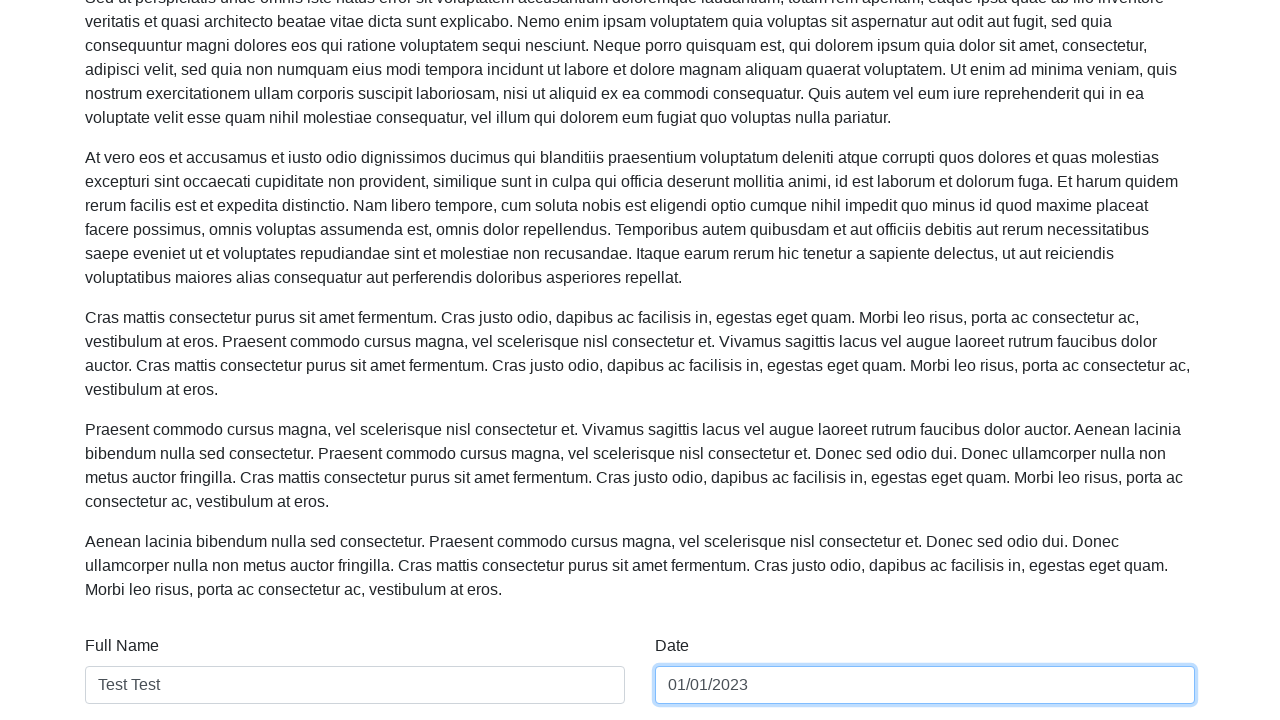